Tests a registration form by filling in first name, last name, and email fields using class selectors, then submitting and verifying the success message.

Starting URL: http://suninjuly.github.io/registration1.html

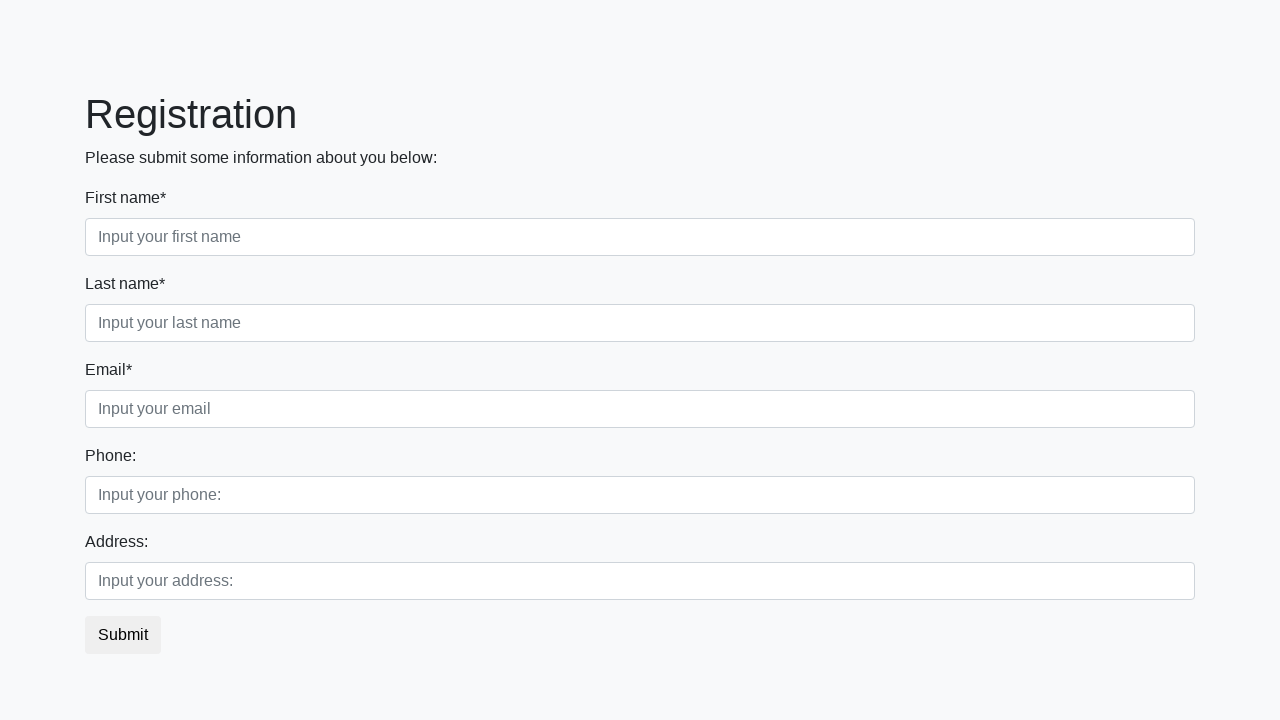

Filled first name field with 'Ivan' on .first
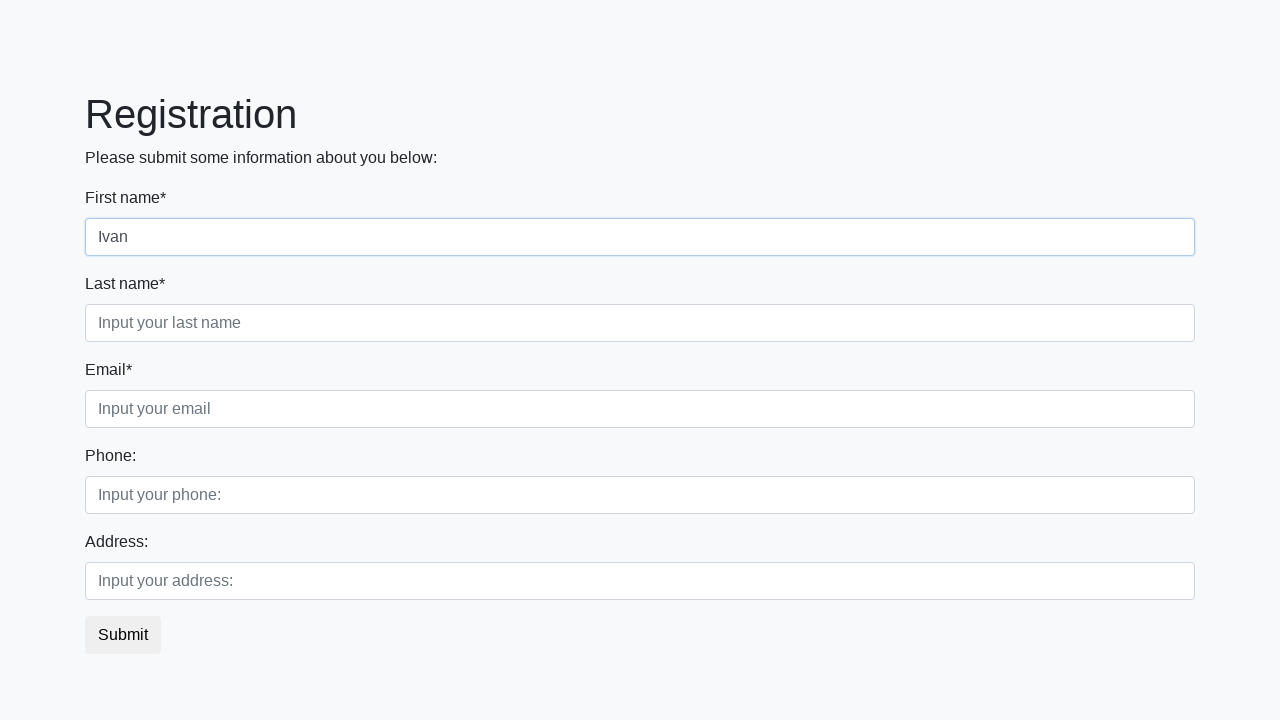

Filled last name field with 'Petrov' on .second
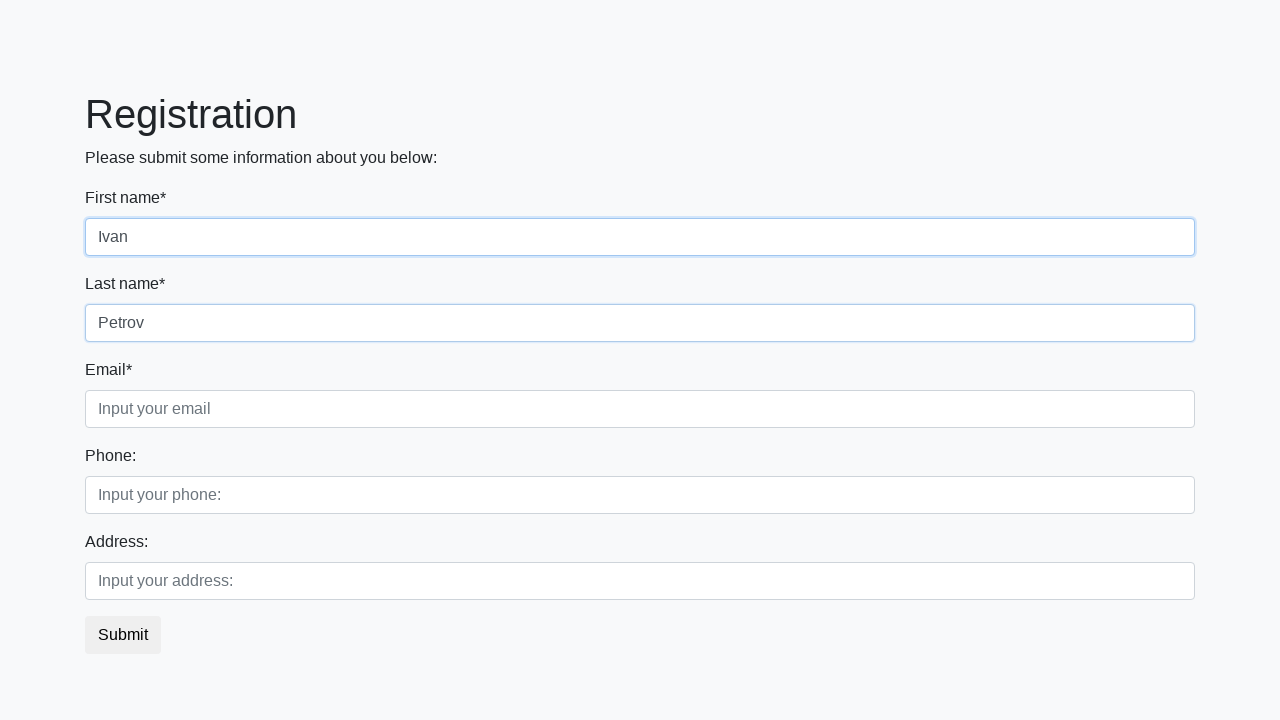

Filled email field with 'test@yandex.ru' on .third
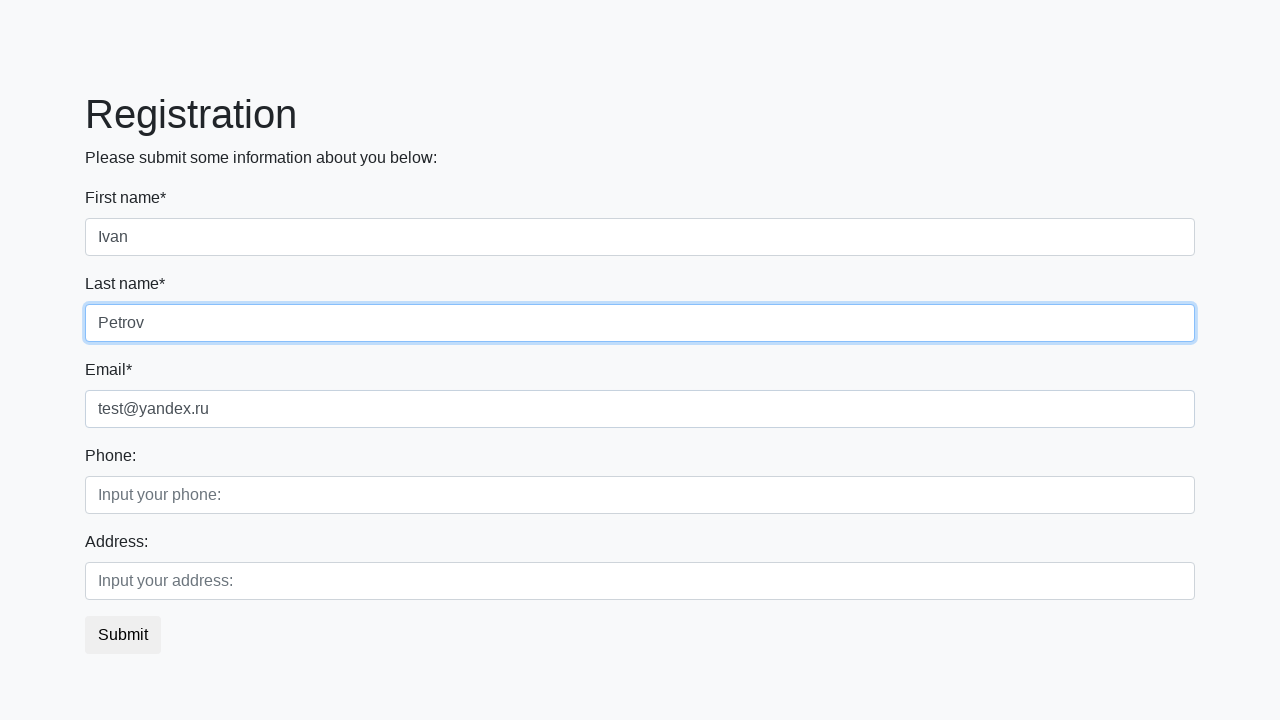

Clicked submit button at (123, 635) on button.btn
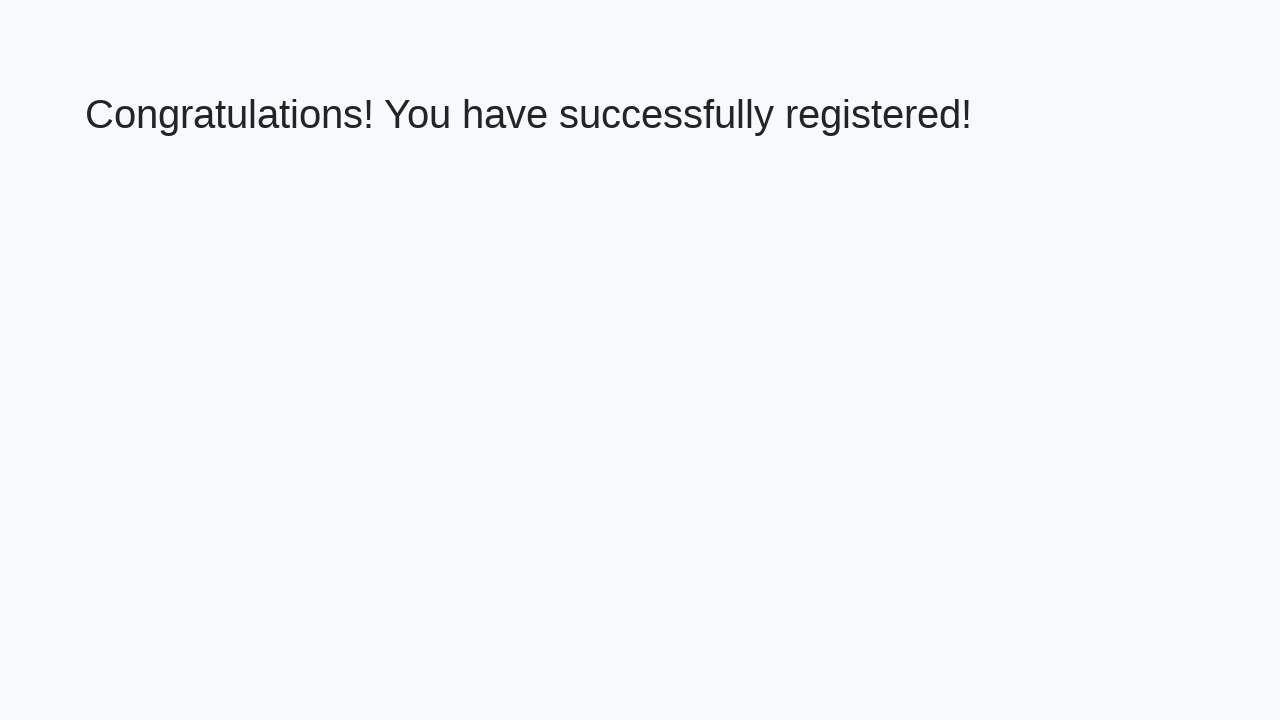

Success message element loaded
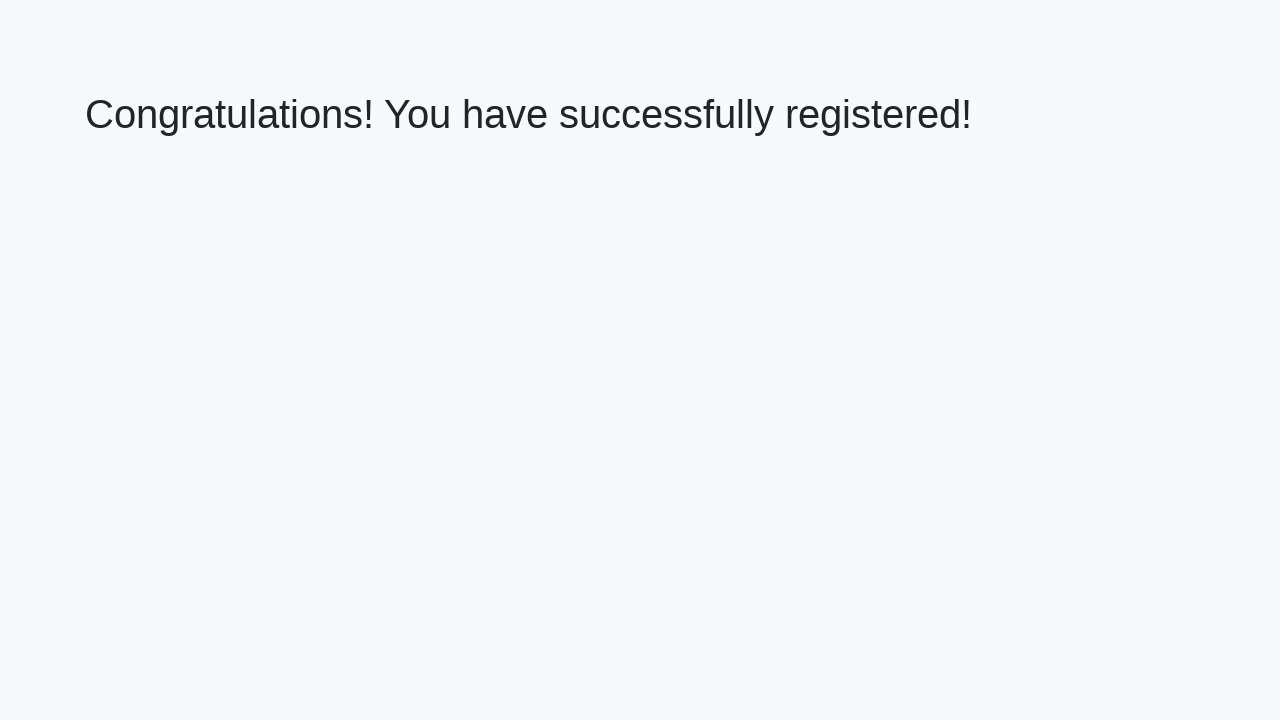

Retrieved success message text
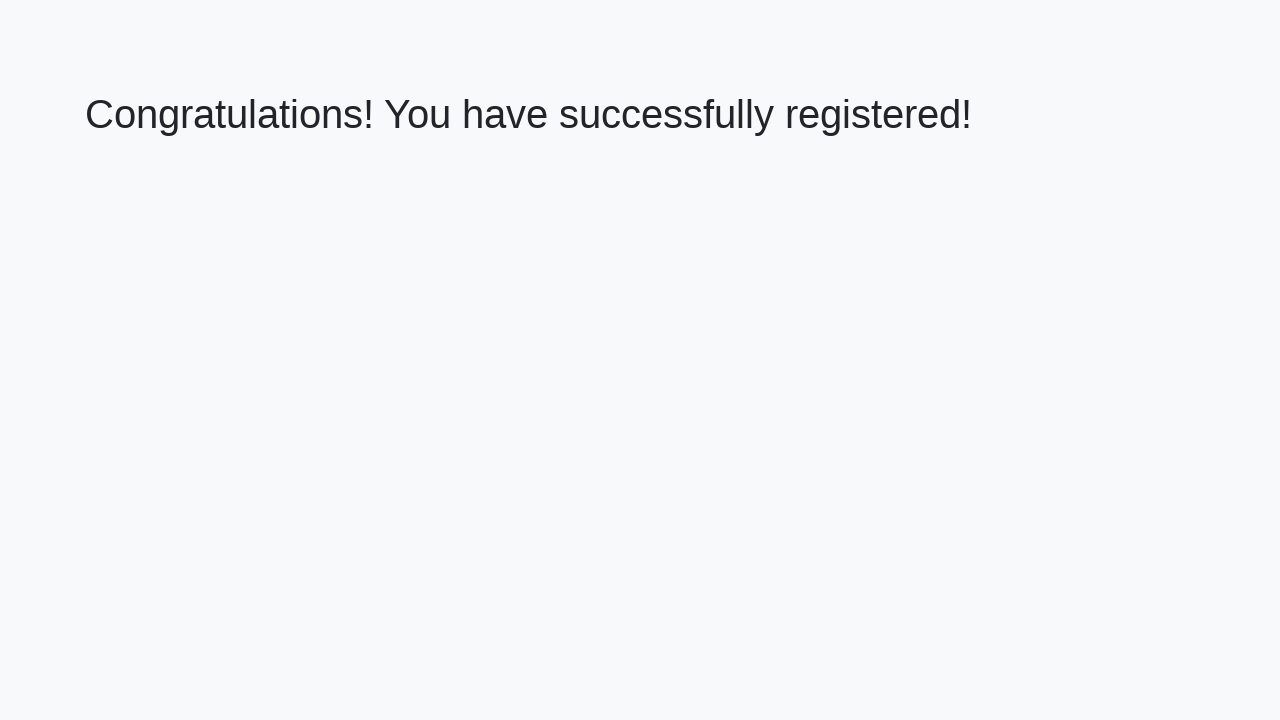

Verified success message matches expected text
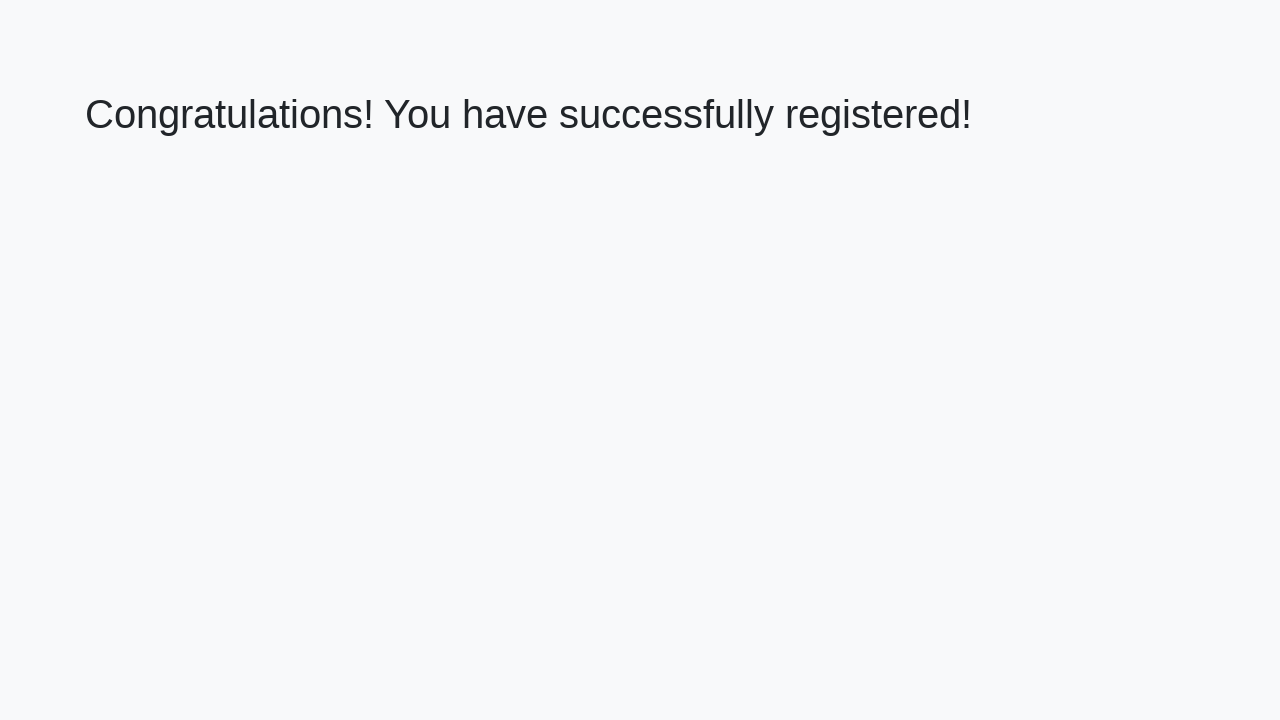

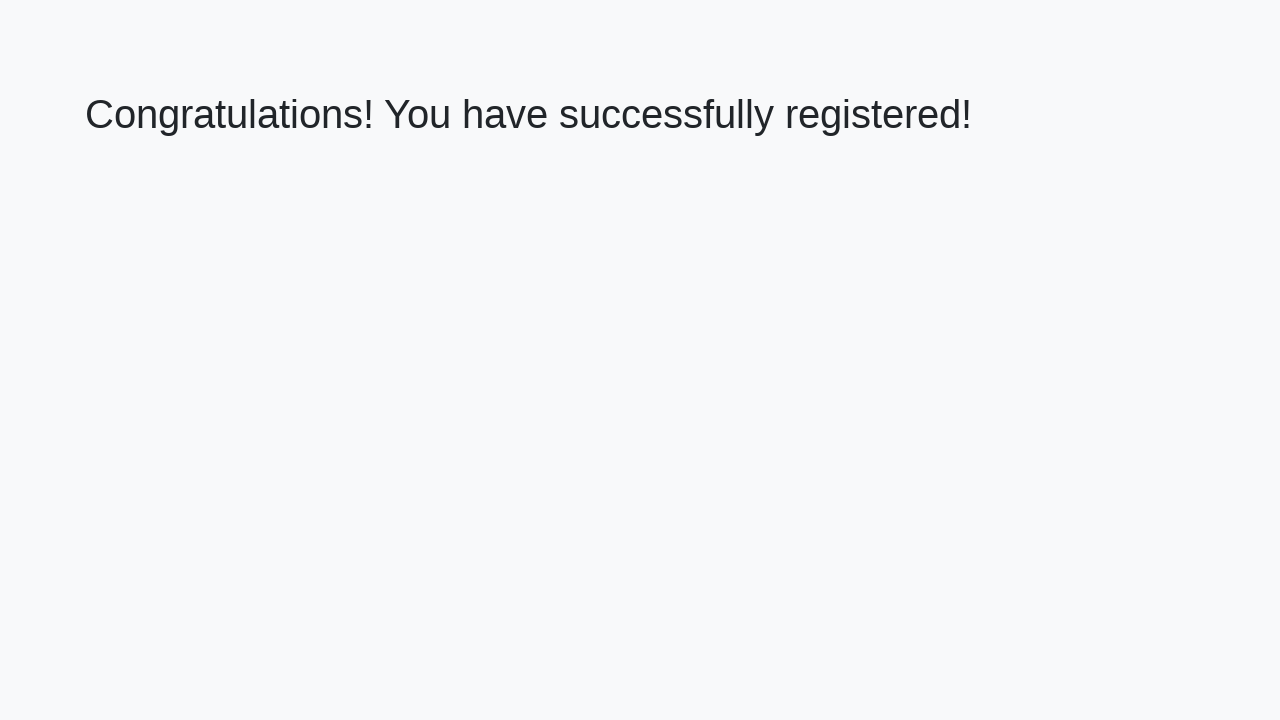